Tests drag and drop functionality on jQuery UI demo page by dragging a source element and dropping it onto a target destination element within an iframe

Starting URL: https://jqueryui.com/droppable/

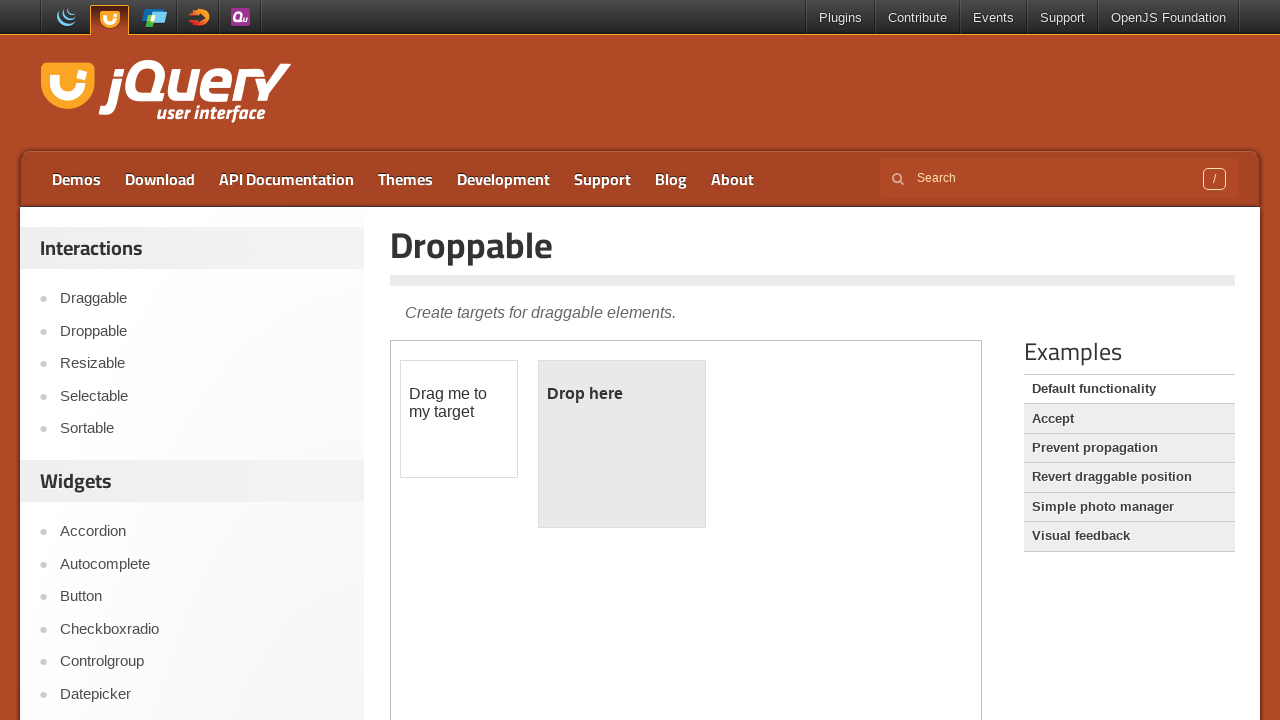

Navigated to jQuery UI droppable demo page
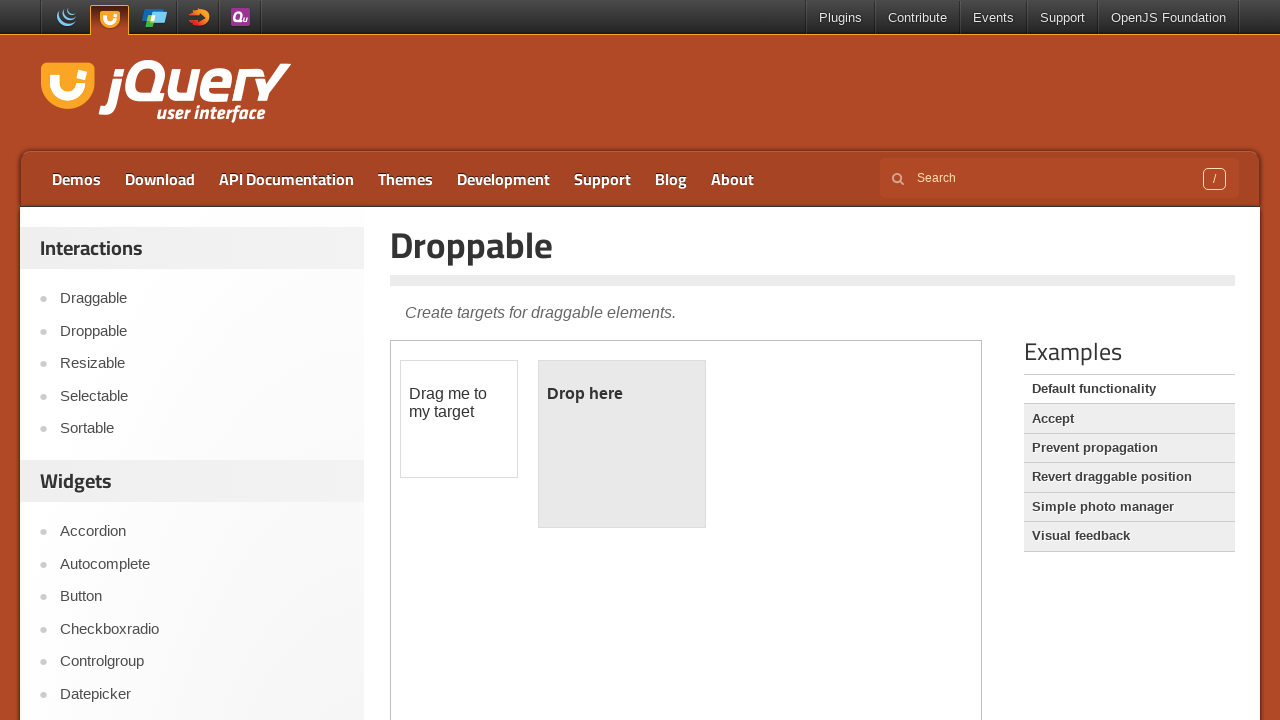

Located and selected the iframe containing the drag and drop demo
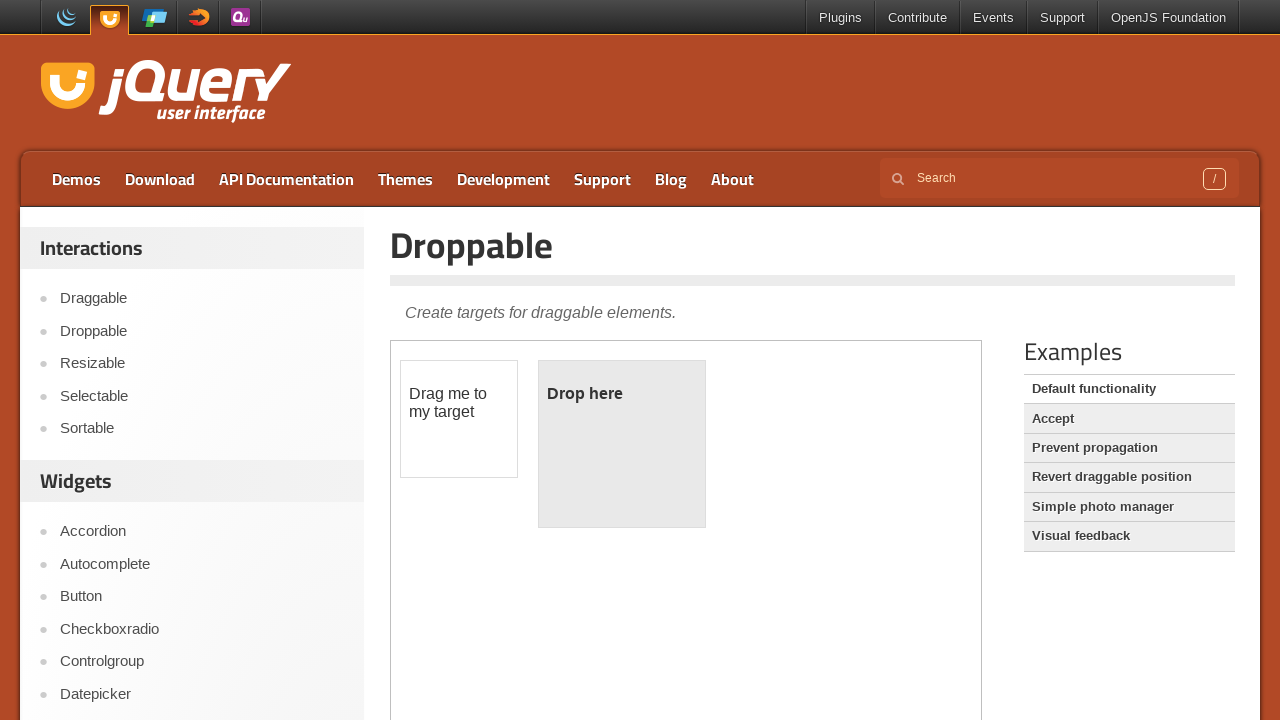

Located the draggable source element
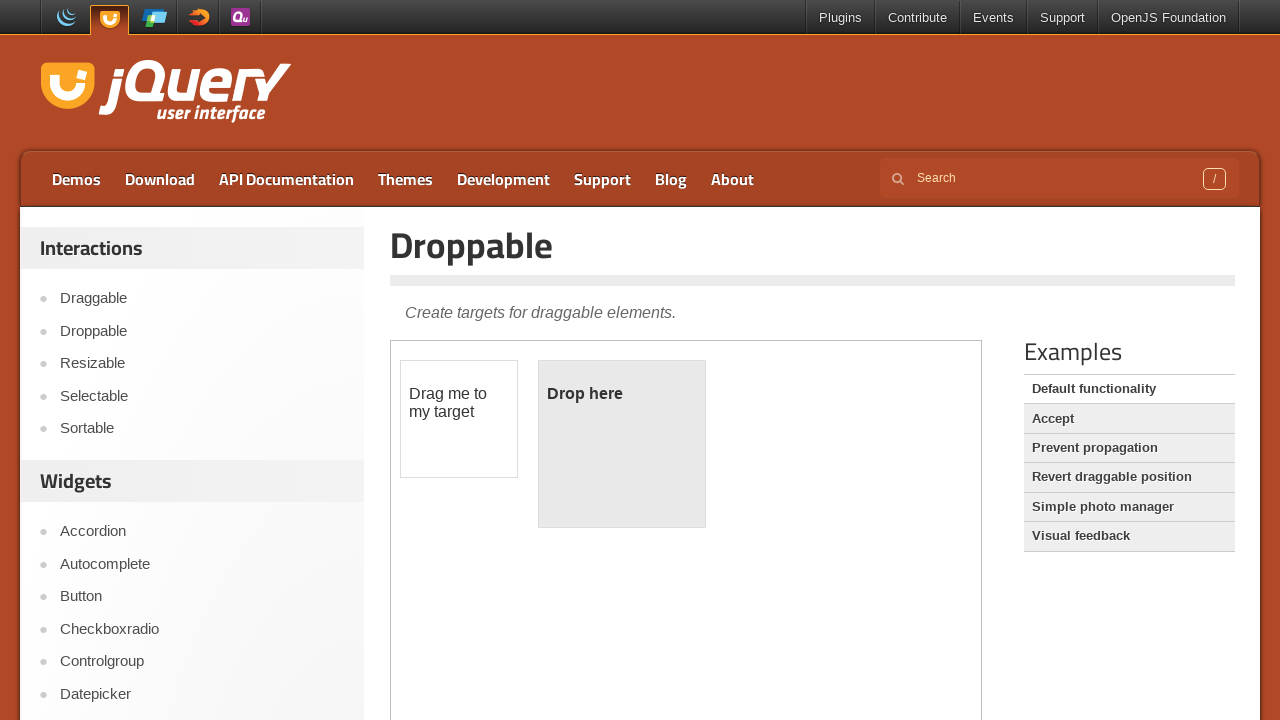

Located the droppable destination element
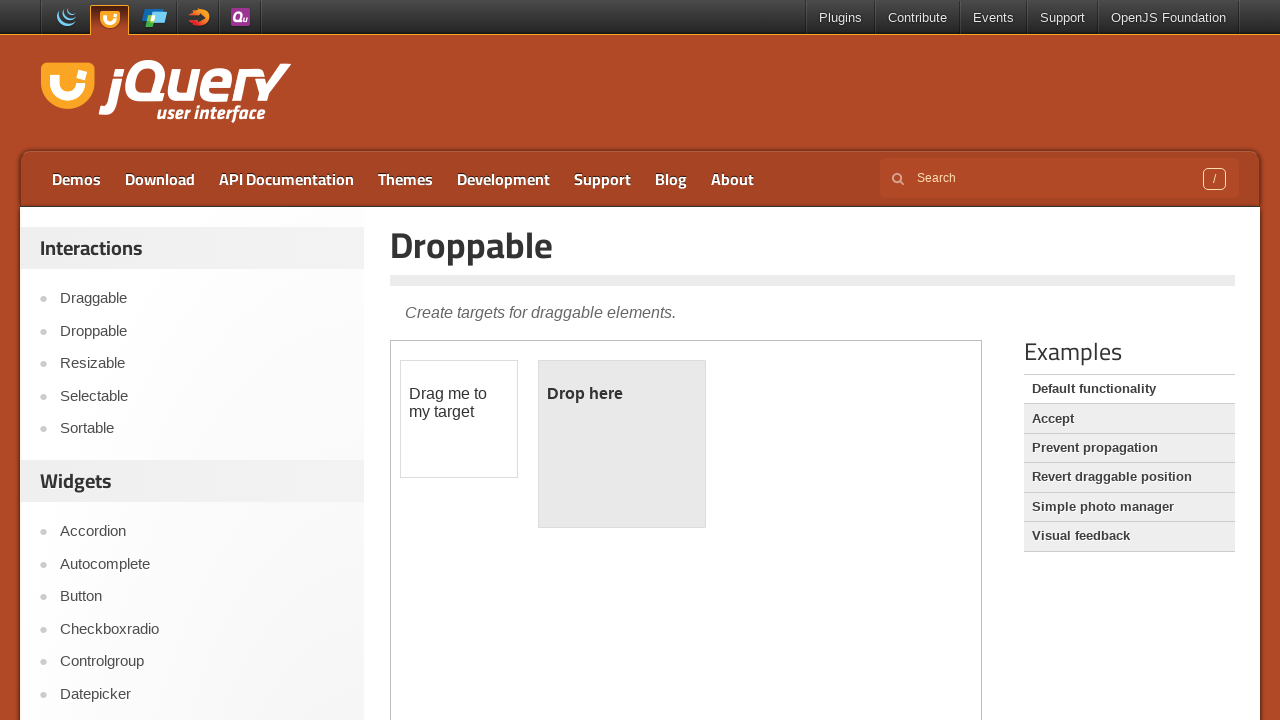

Dragged source element onto destination element - drag and drop completed at (622, 444)
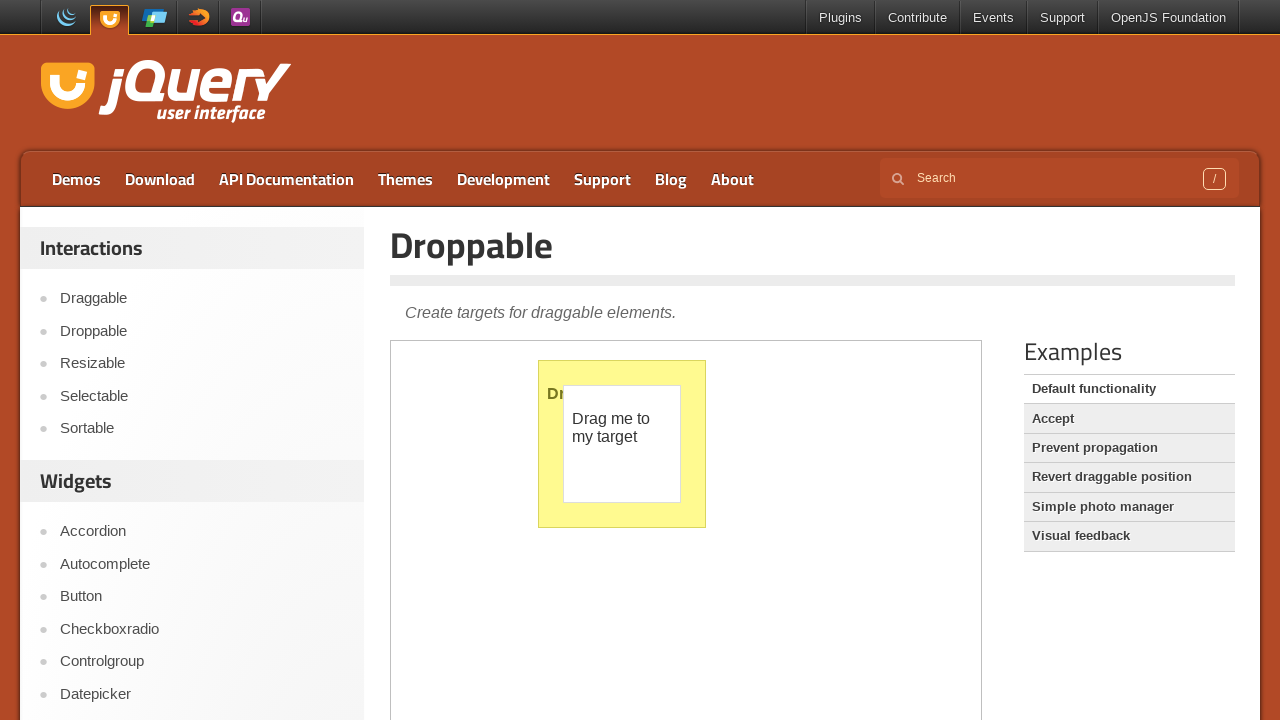

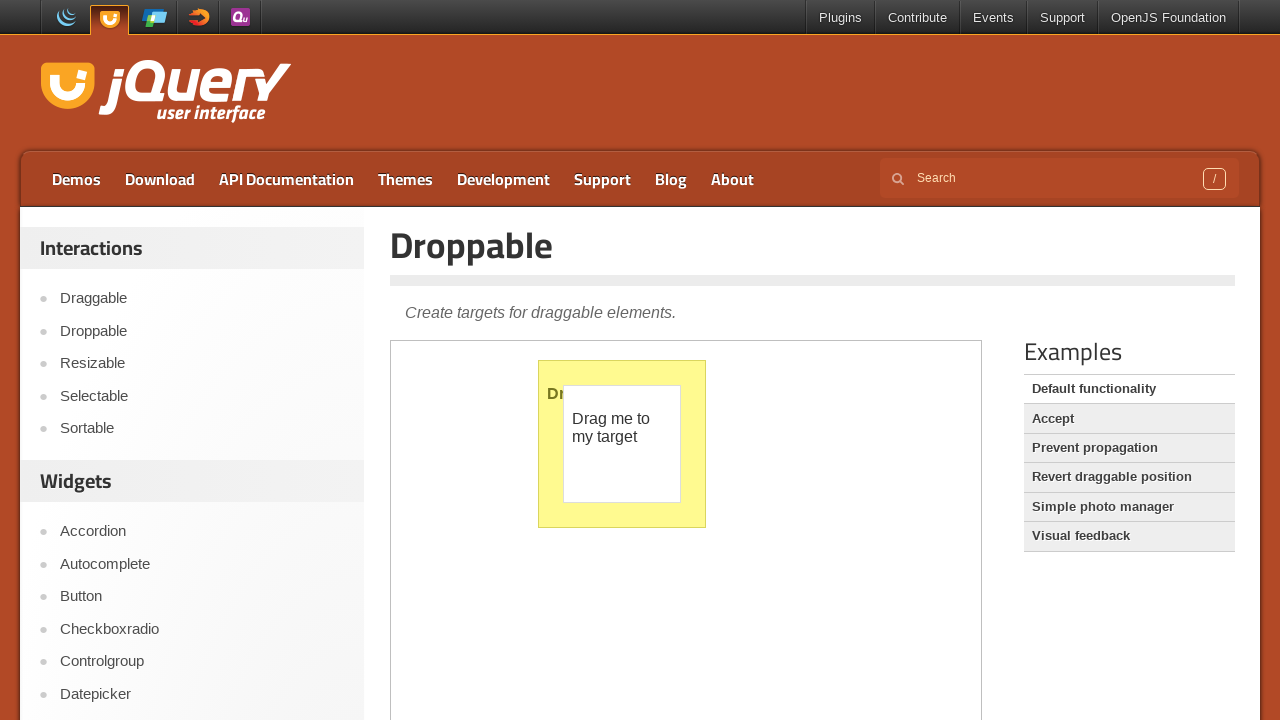